Tests clicking a button with a dynamic ID on the UI Testing Playground website to verify handling of elements with changing identifiers

Starting URL: http://uitestingplayground.com/dynamicid

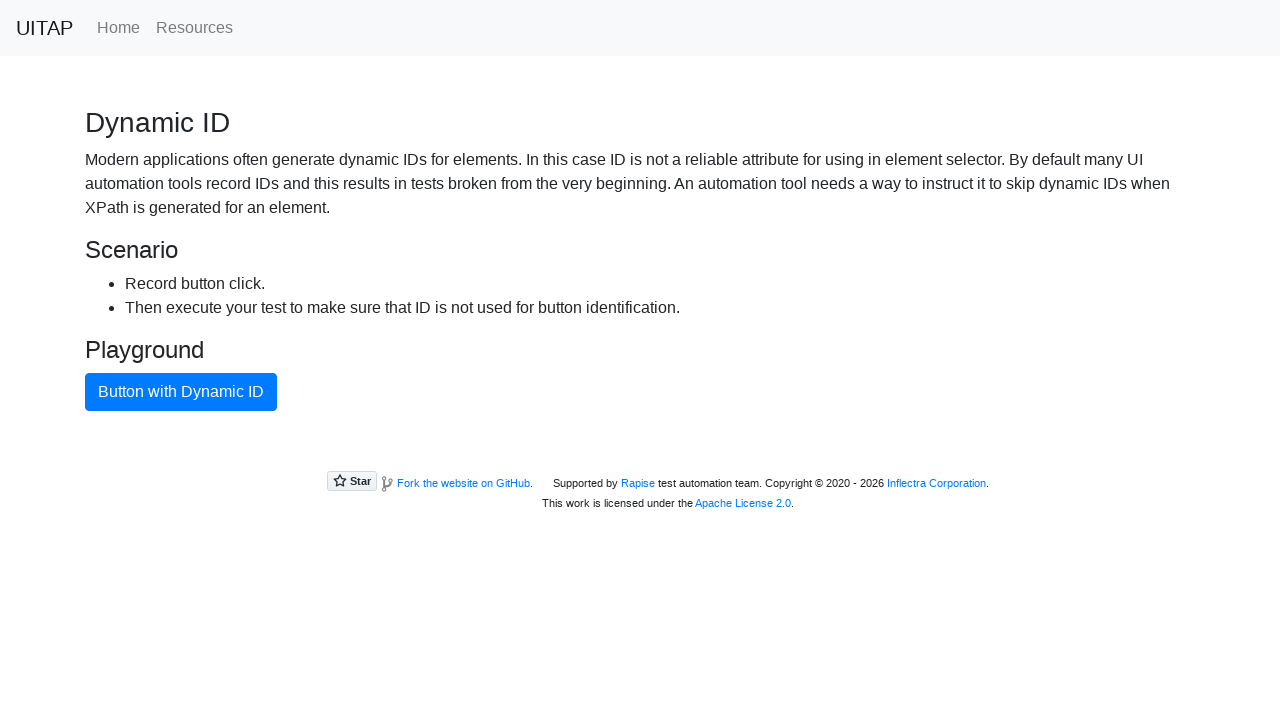

Clicked button with dynamic ID using text content selector at (181, 392) on button:has-text('Button with Dynamic ID')
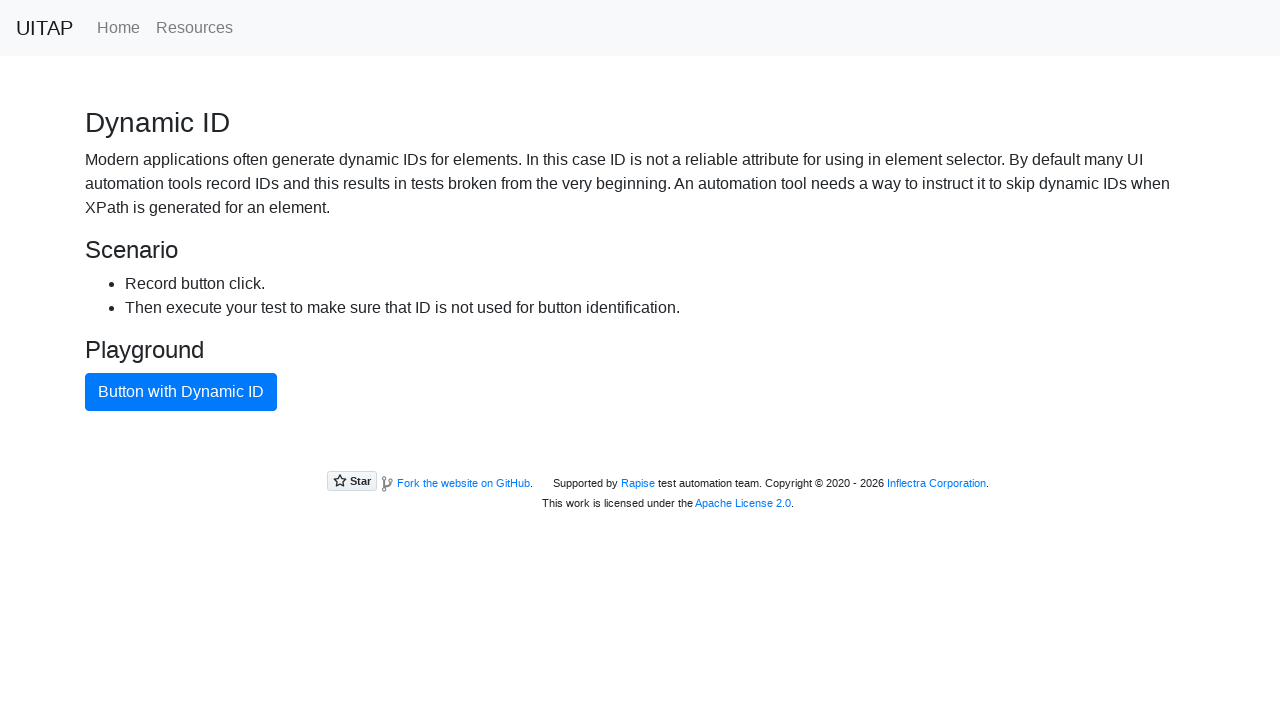

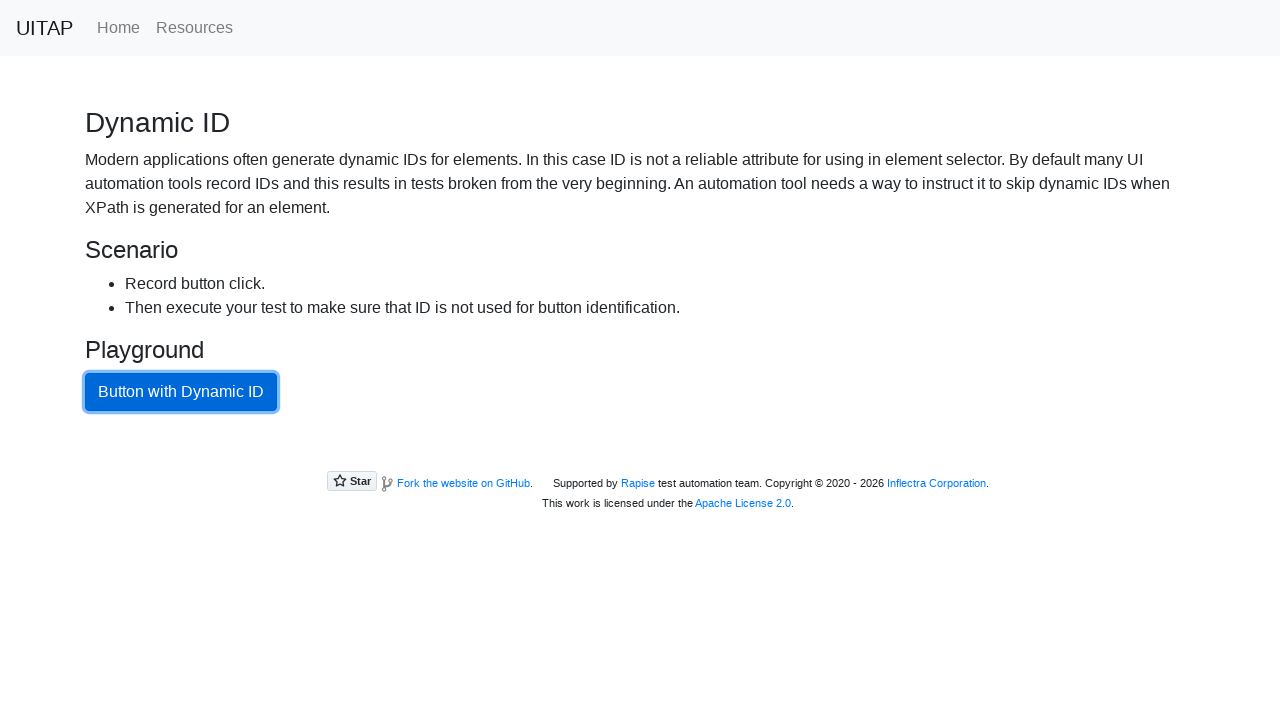